Tests that todo data persists after page reload by creating items, checking one, and reloading

Starting URL: https://demo.playwright.dev/todomvc

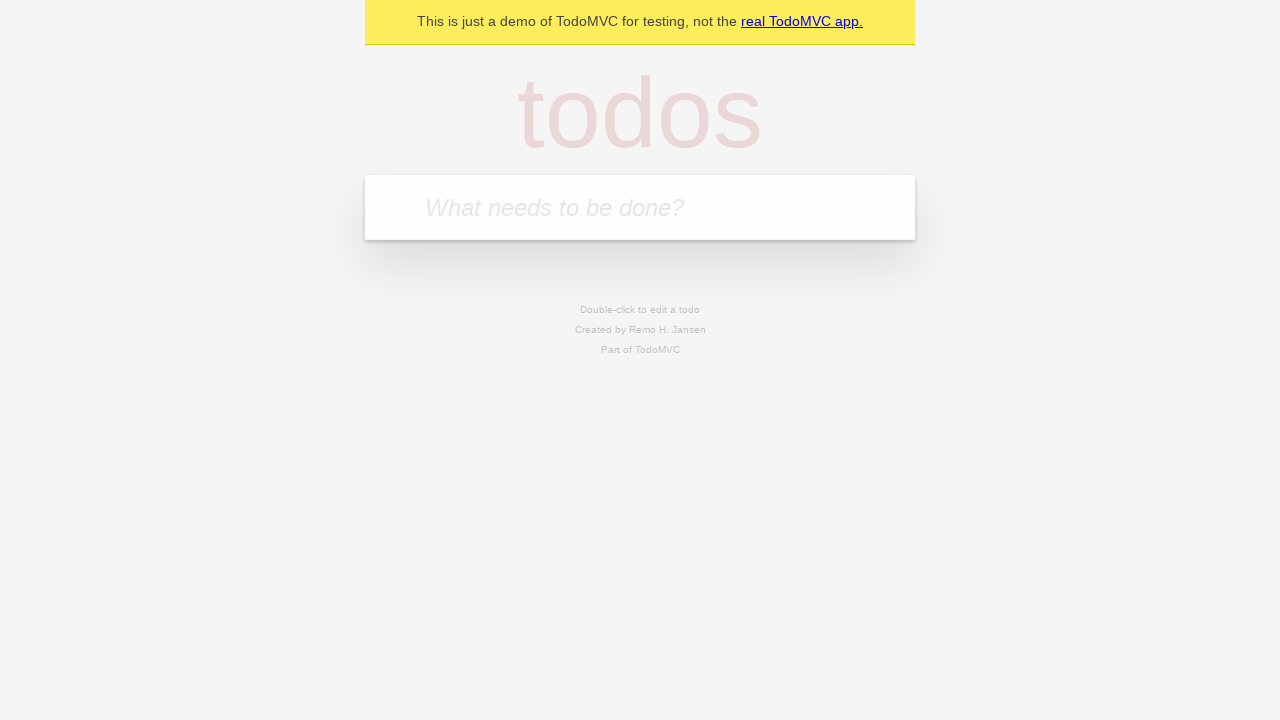

Filled todo input with 'buy some cheese' on internal:attr=[placeholder="What needs to be done?"i]
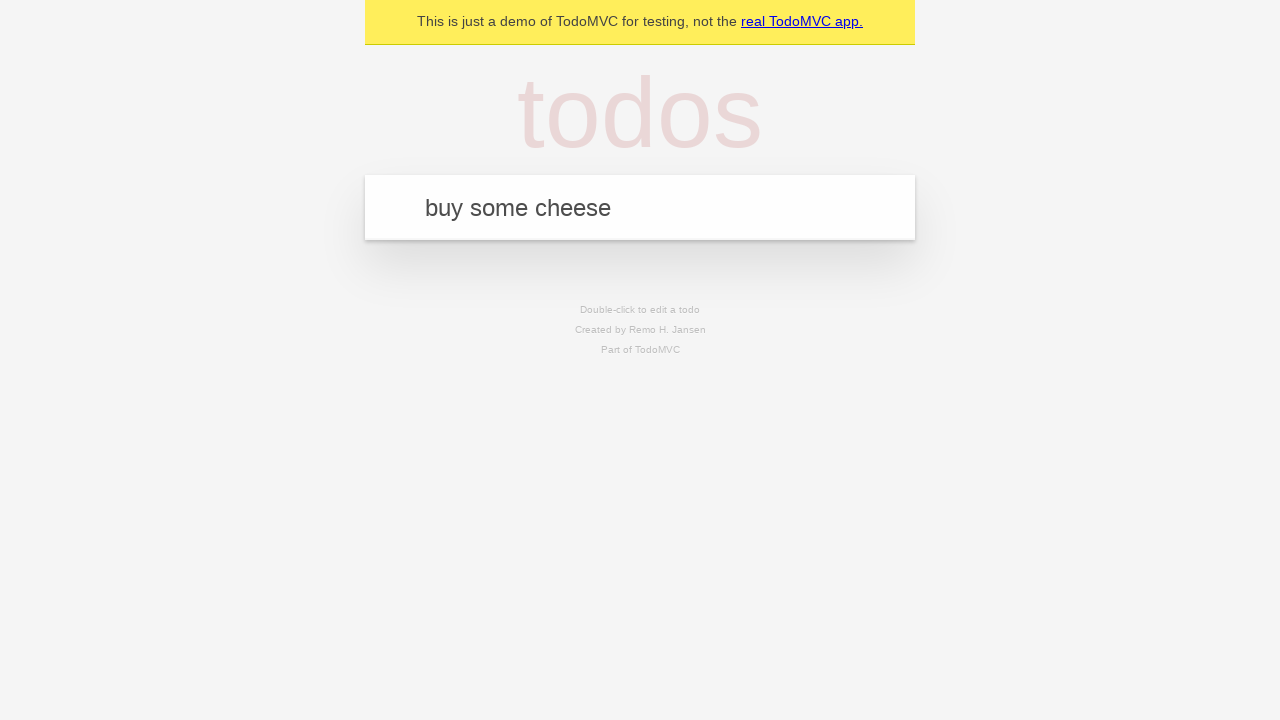

Pressed Enter to create first todo on internal:attr=[placeholder="What needs to be done?"i]
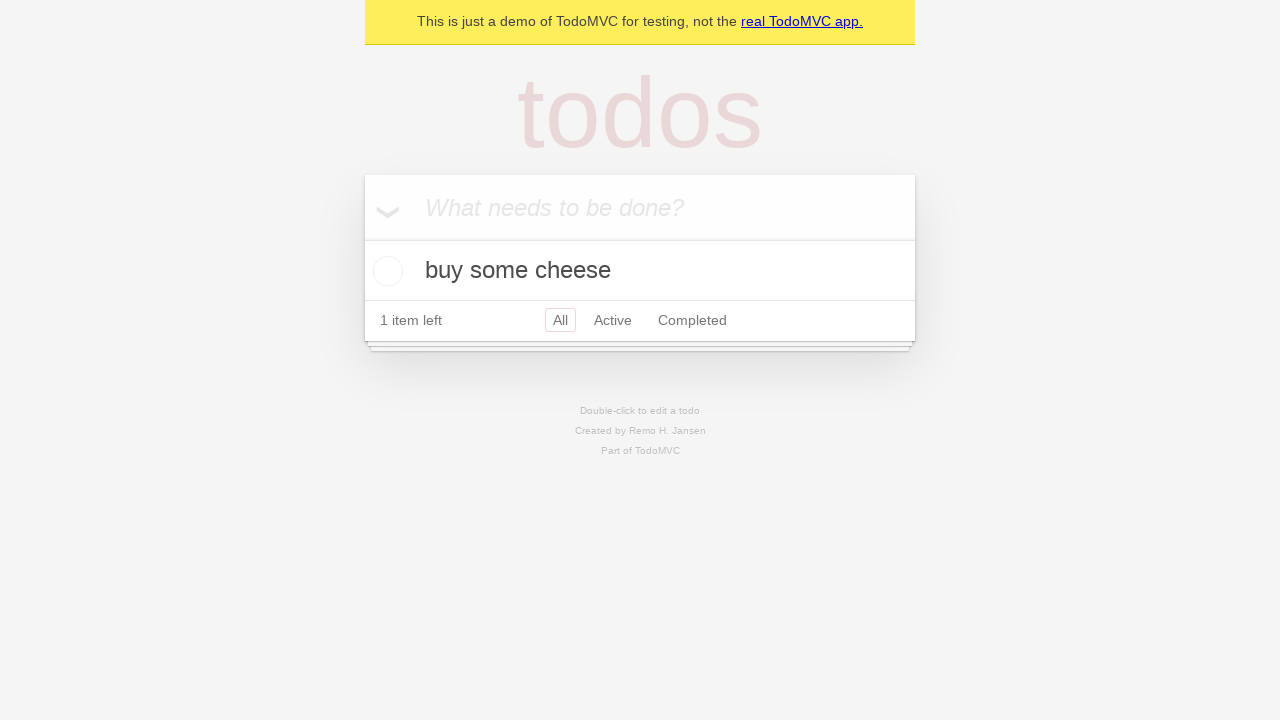

Filled todo input with 'feed the cat' on internal:attr=[placeholder="What needs to be done?"i]
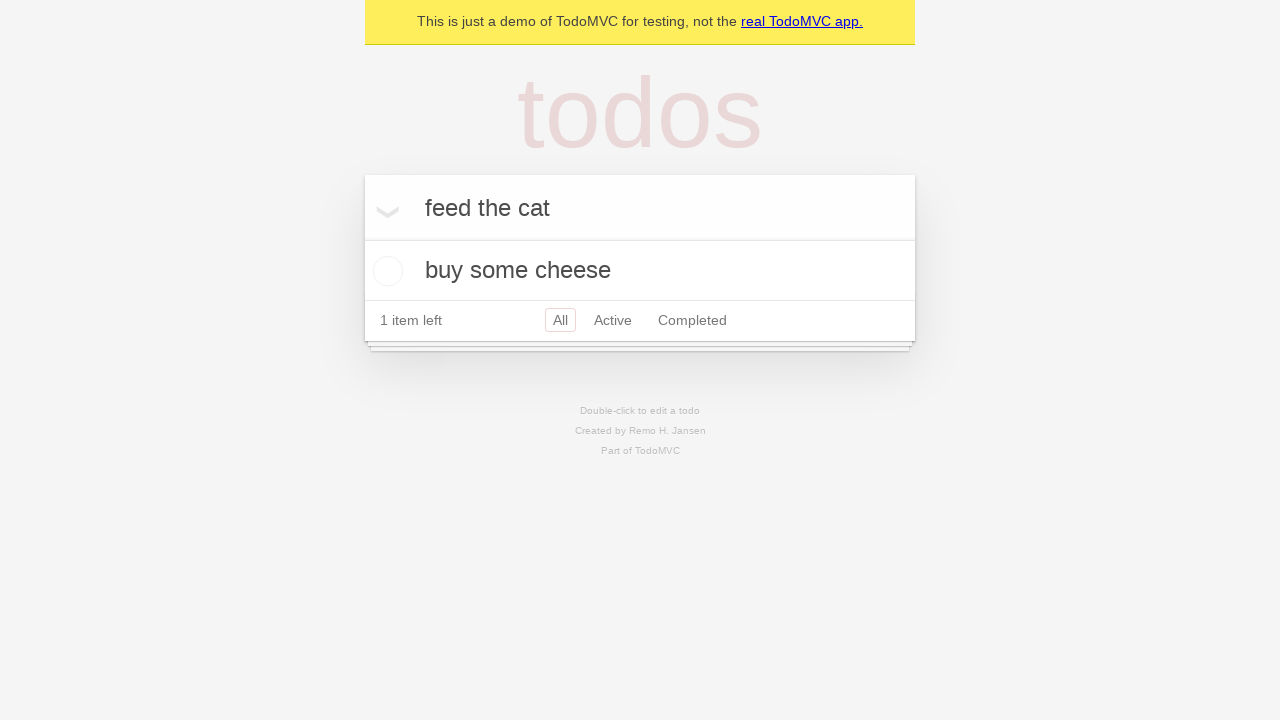

Pressed Enter to create second todo on internal:attr=[placeholder="What needs to be done?"i]
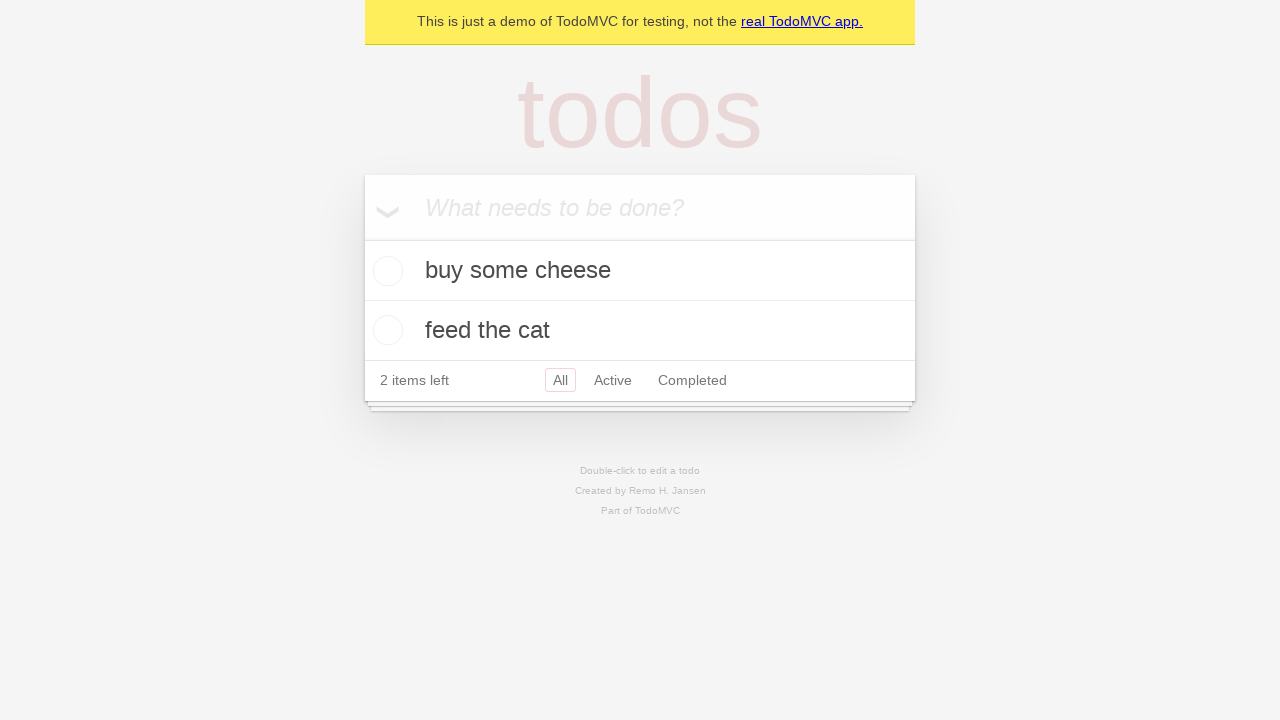

Checked the first todo item at (385, 271) on internal:testid=[data-testid="todo-item"s] >> nth=0 >> internal:role=checkbox
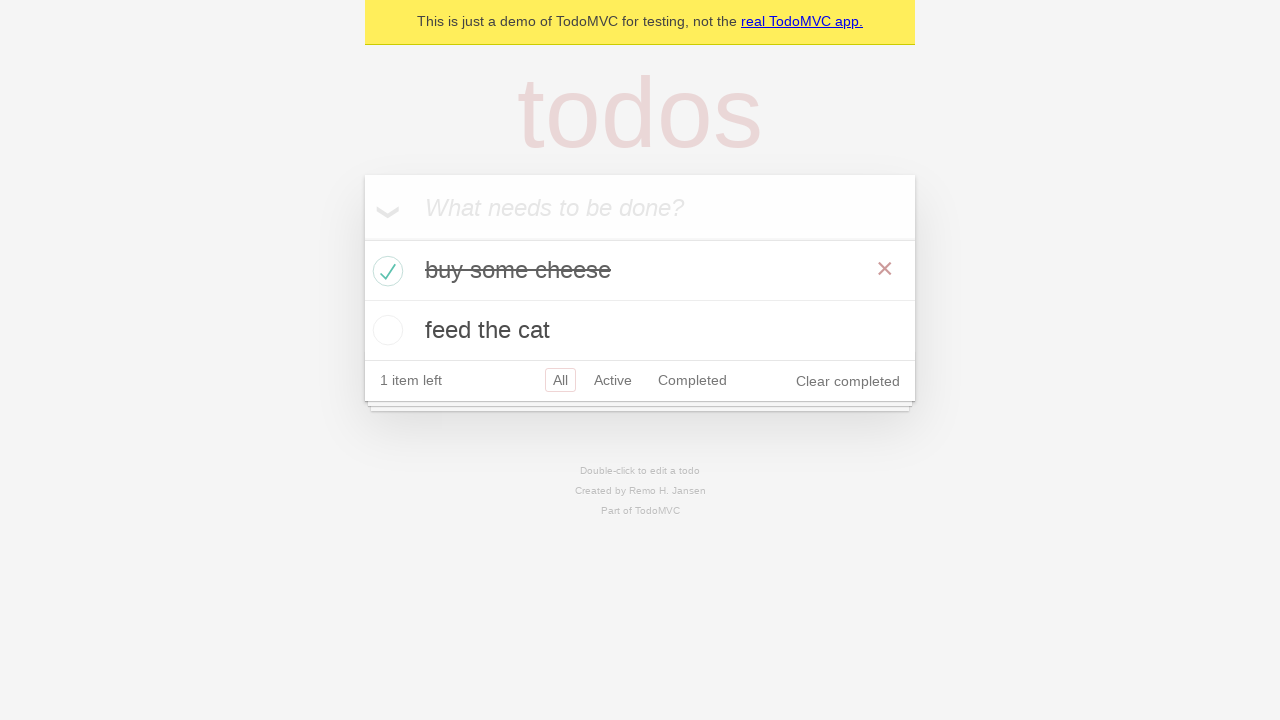

Reloaded the page
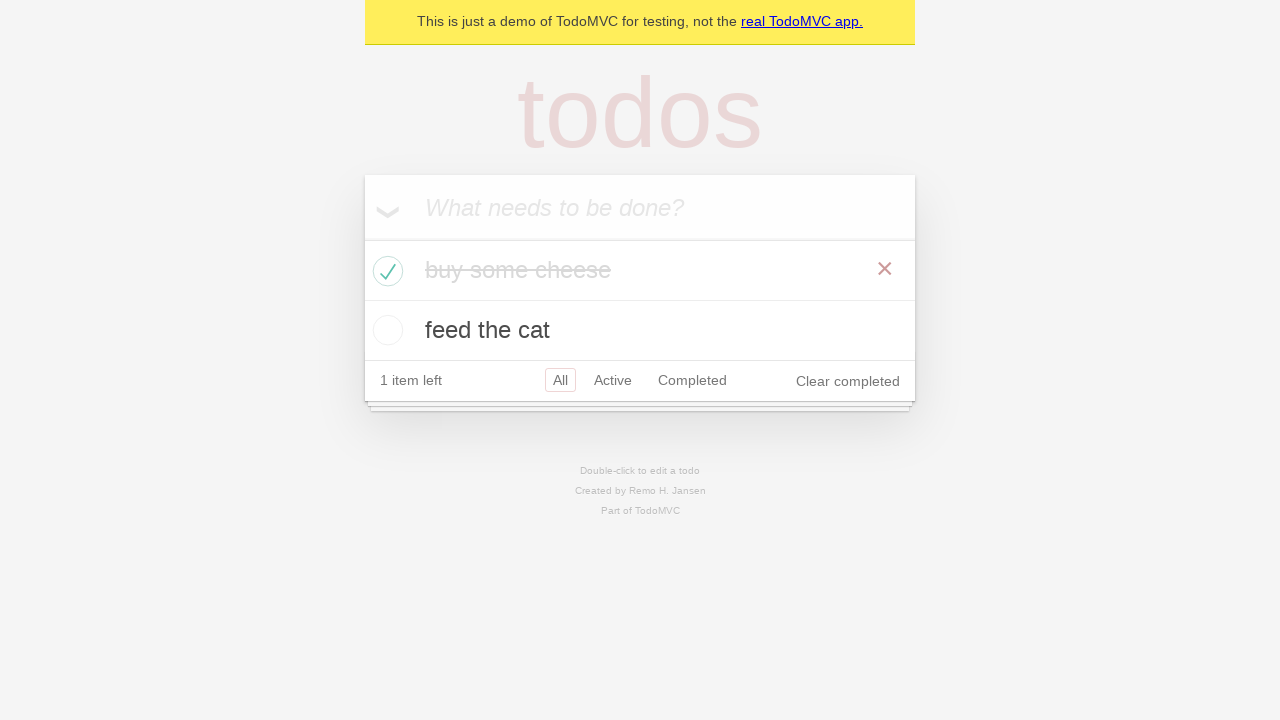

Todo items loaded after page reload
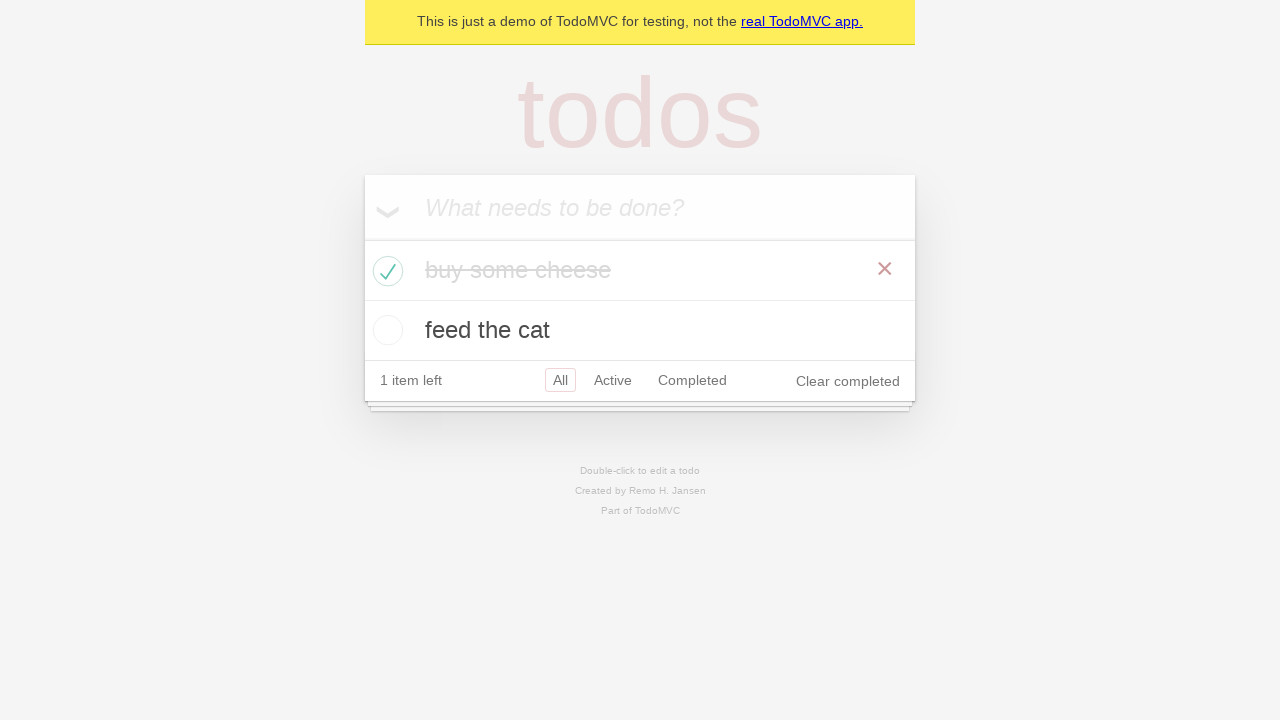

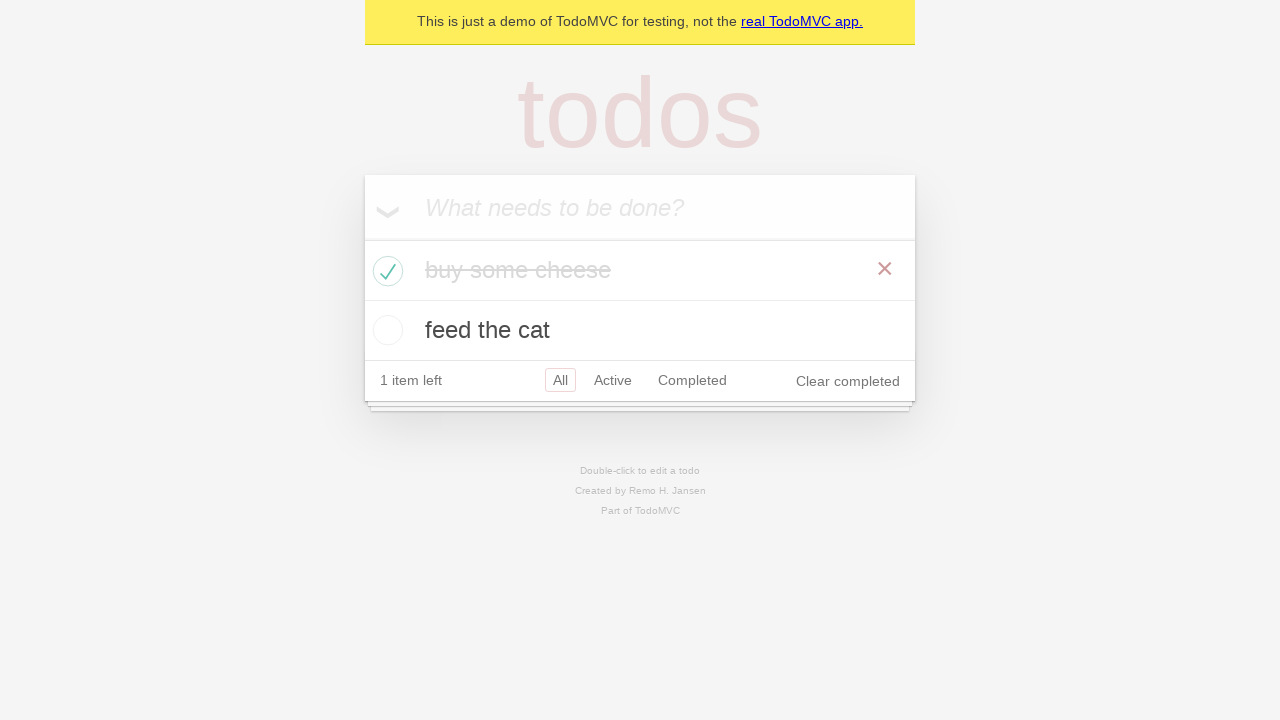